Tests drag and drop functionality by dragging a tree view item to a price checker area and verifying the price is displayed

Starting URL: https://demos.telerik.com/aspnet-ajax/treeview/examples/overview/defaultcs.aspx

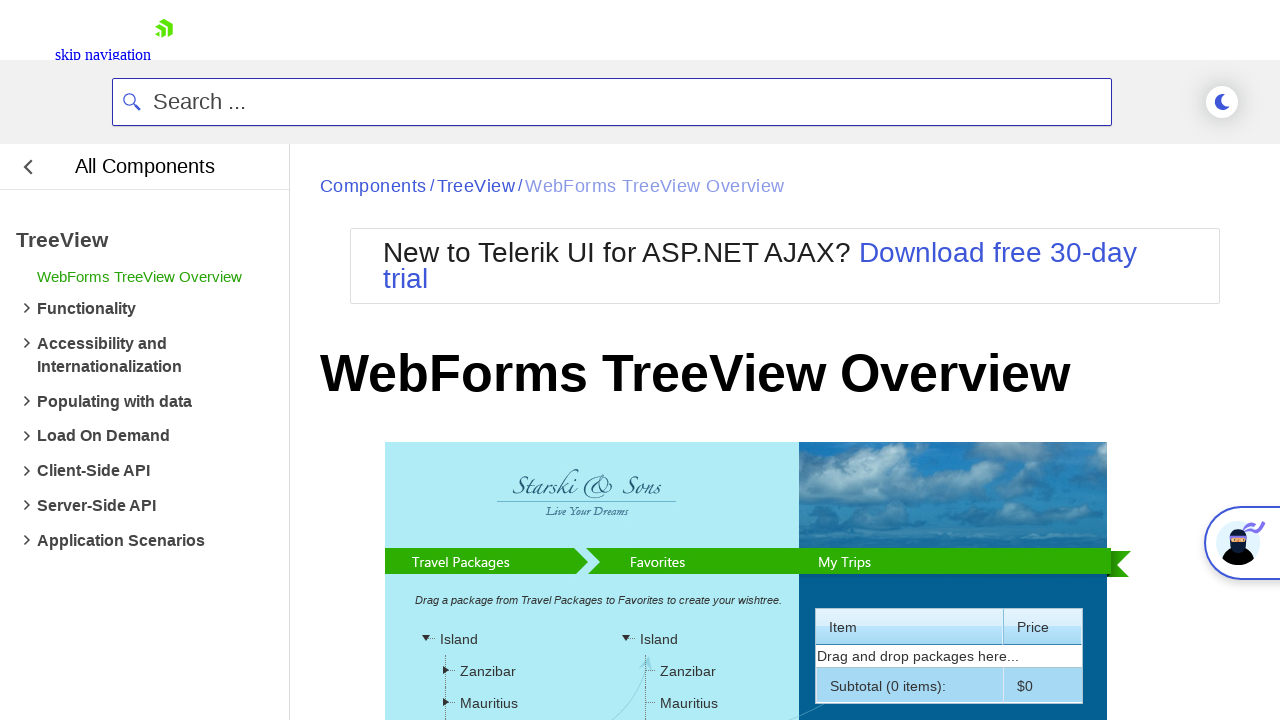

Tree view item loaded and ready for drag operation
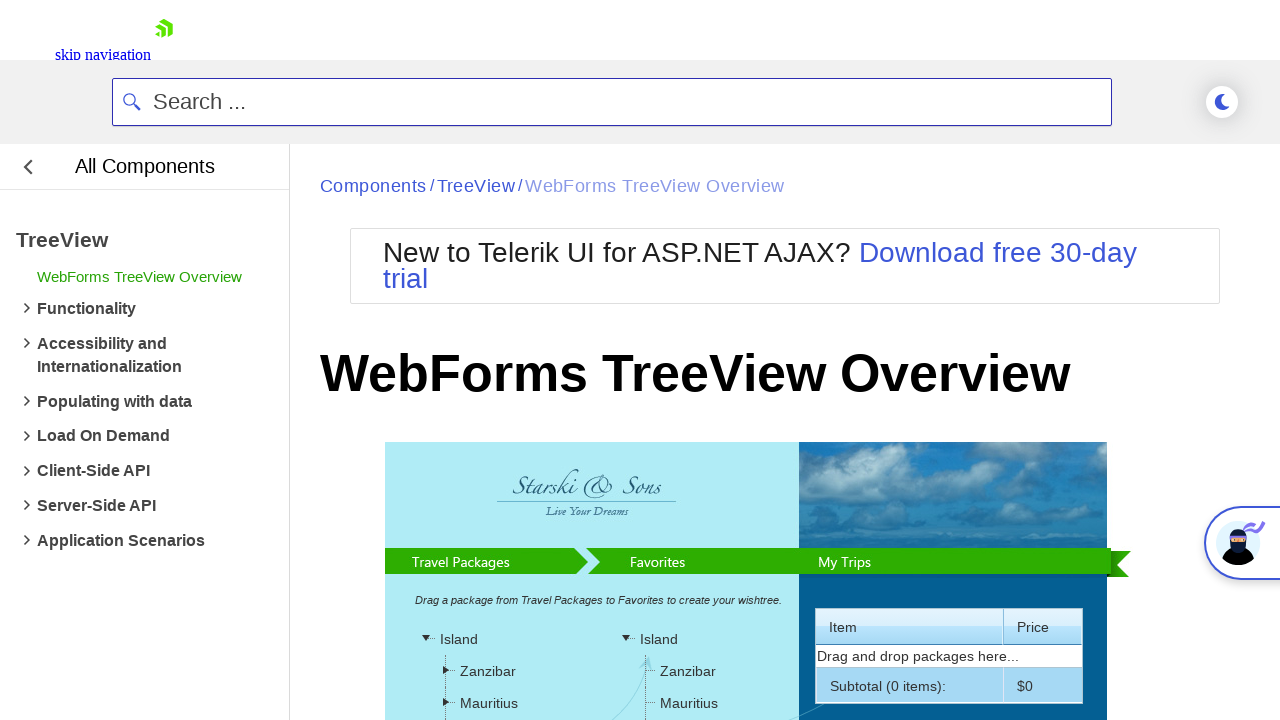

Located source element for drag operation
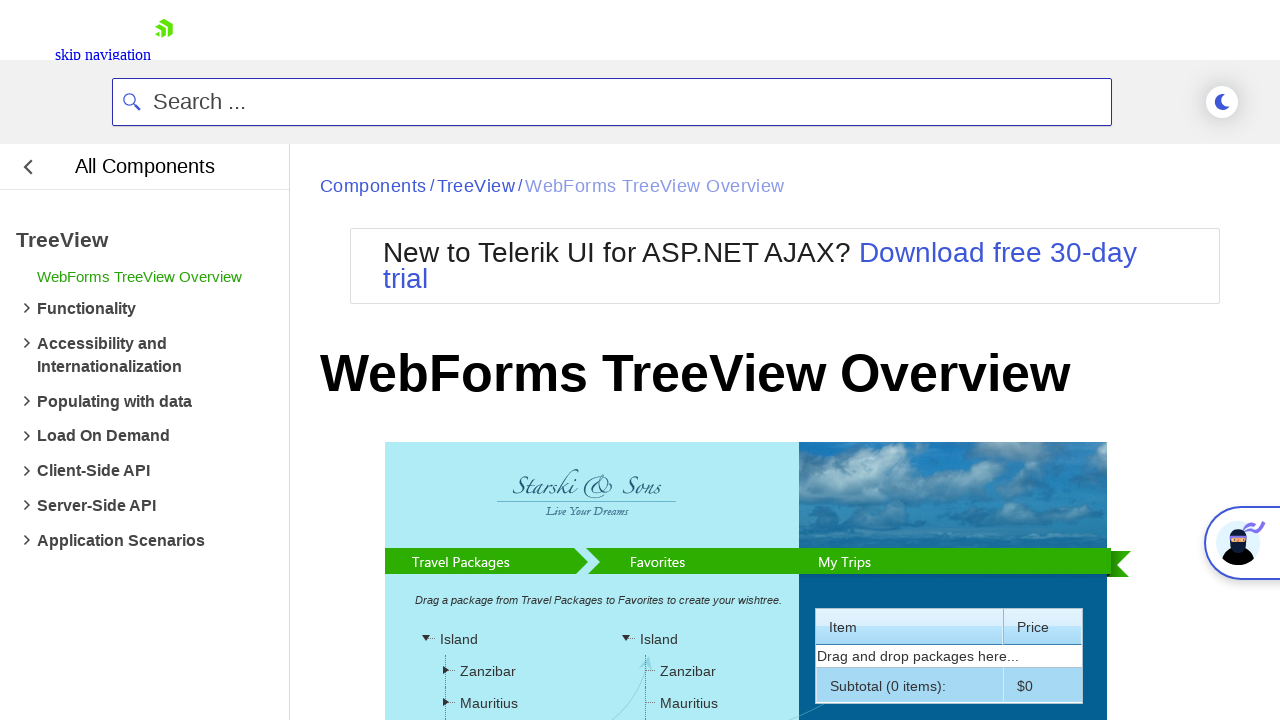

Located target price checker area for drop operation
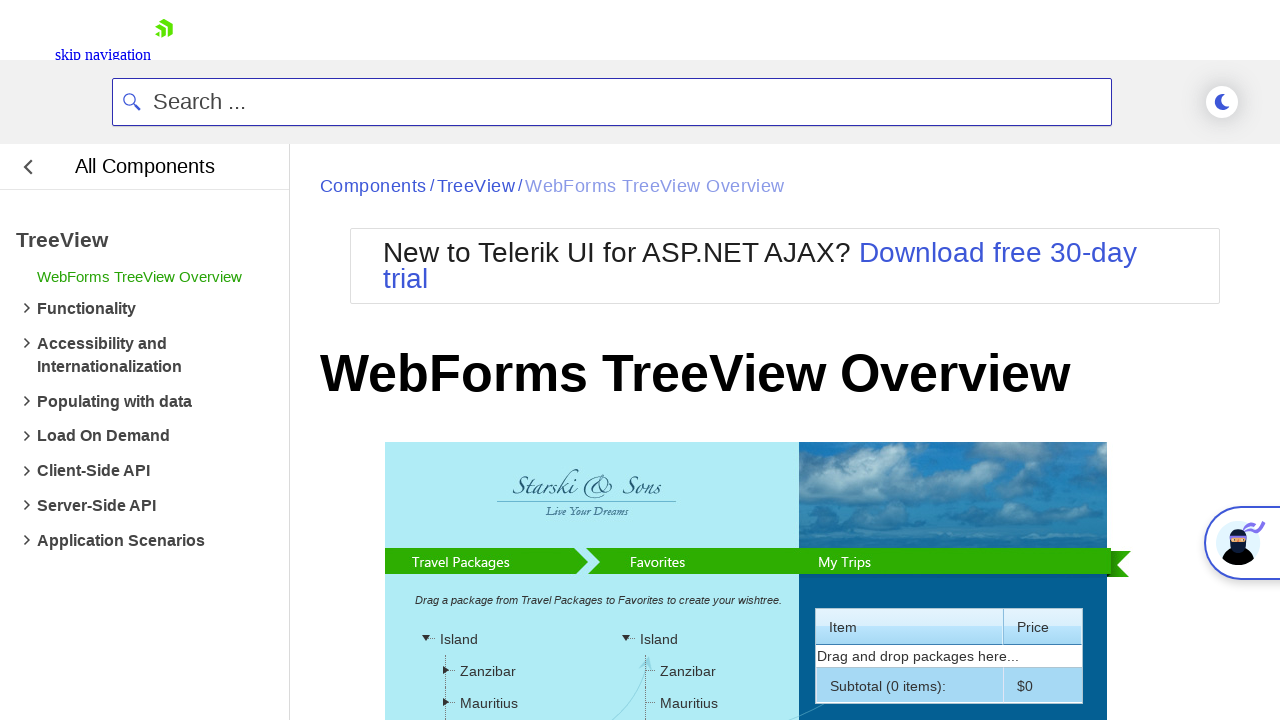

Dragged tree view item to price checker area at (687, 454)
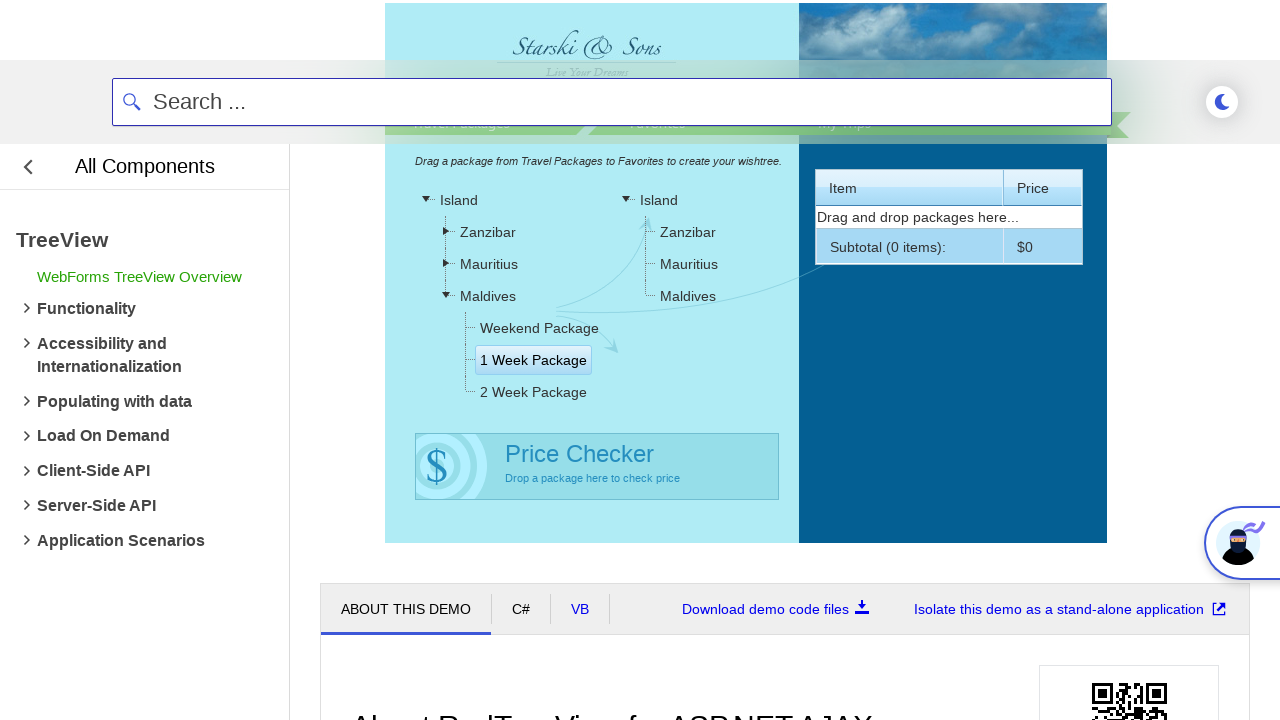

Waited for price update to complete
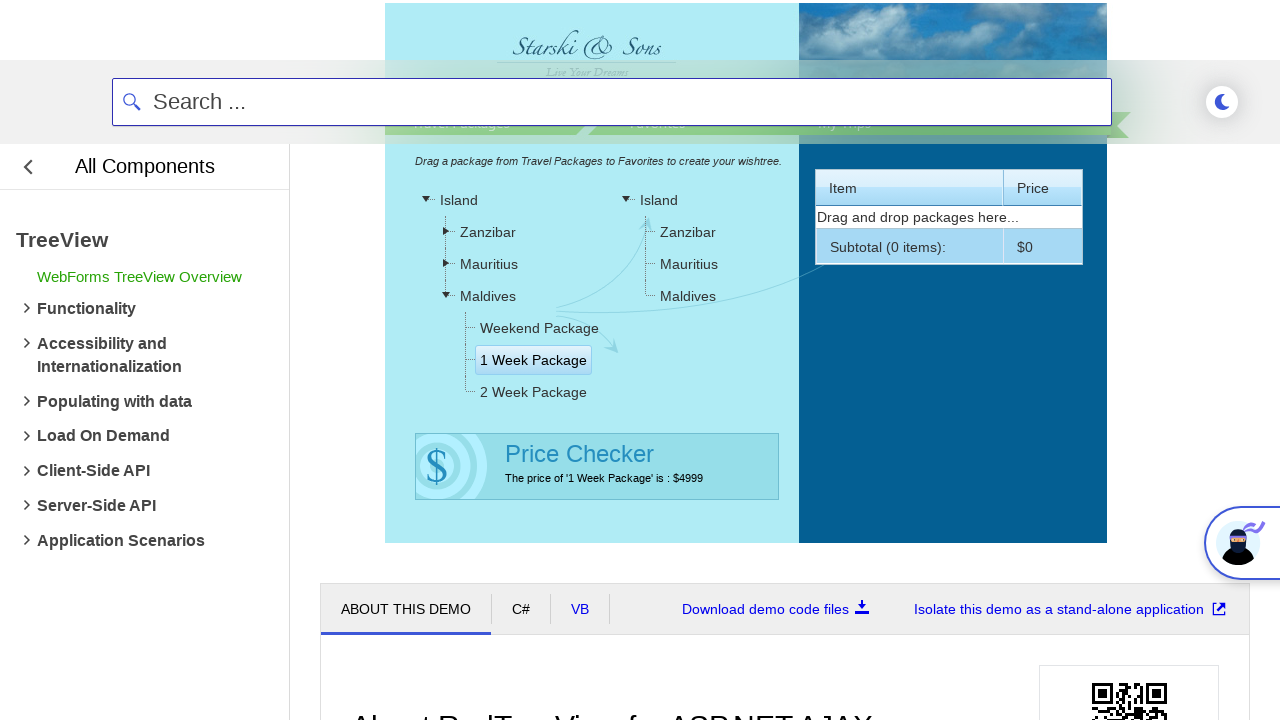

Retrieved price text: The price of '1 Week Package' is : $4999
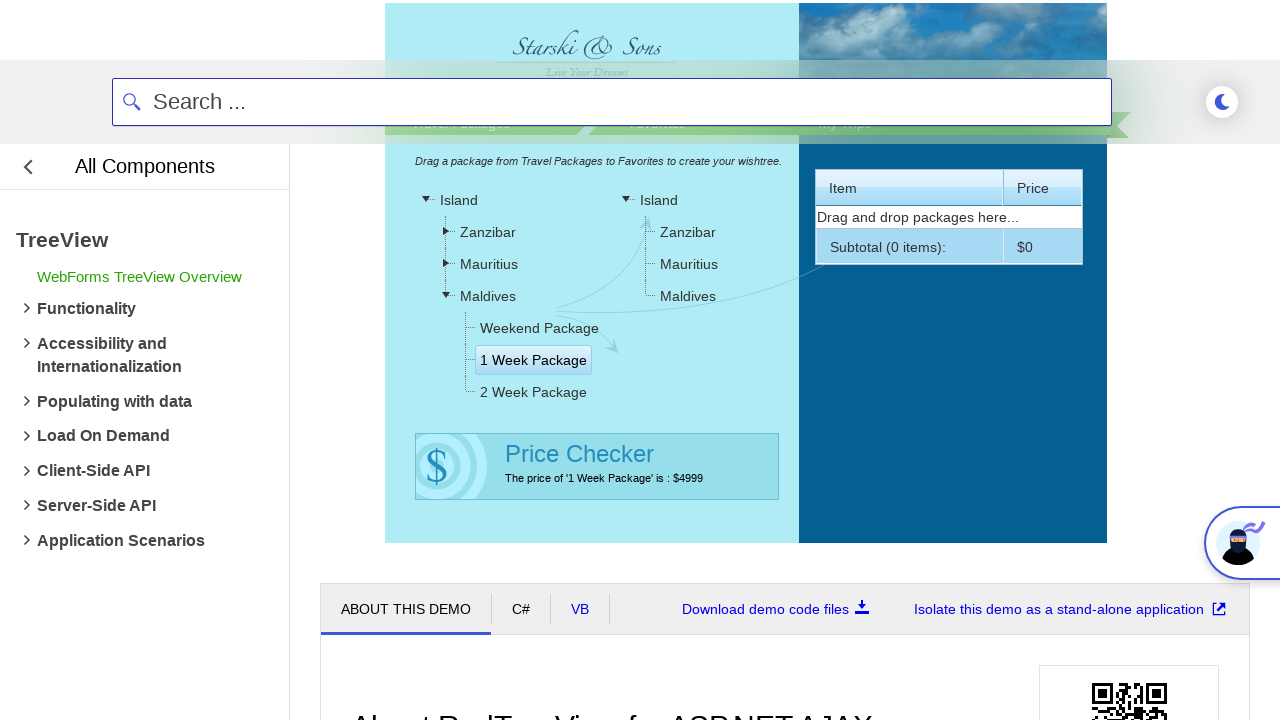

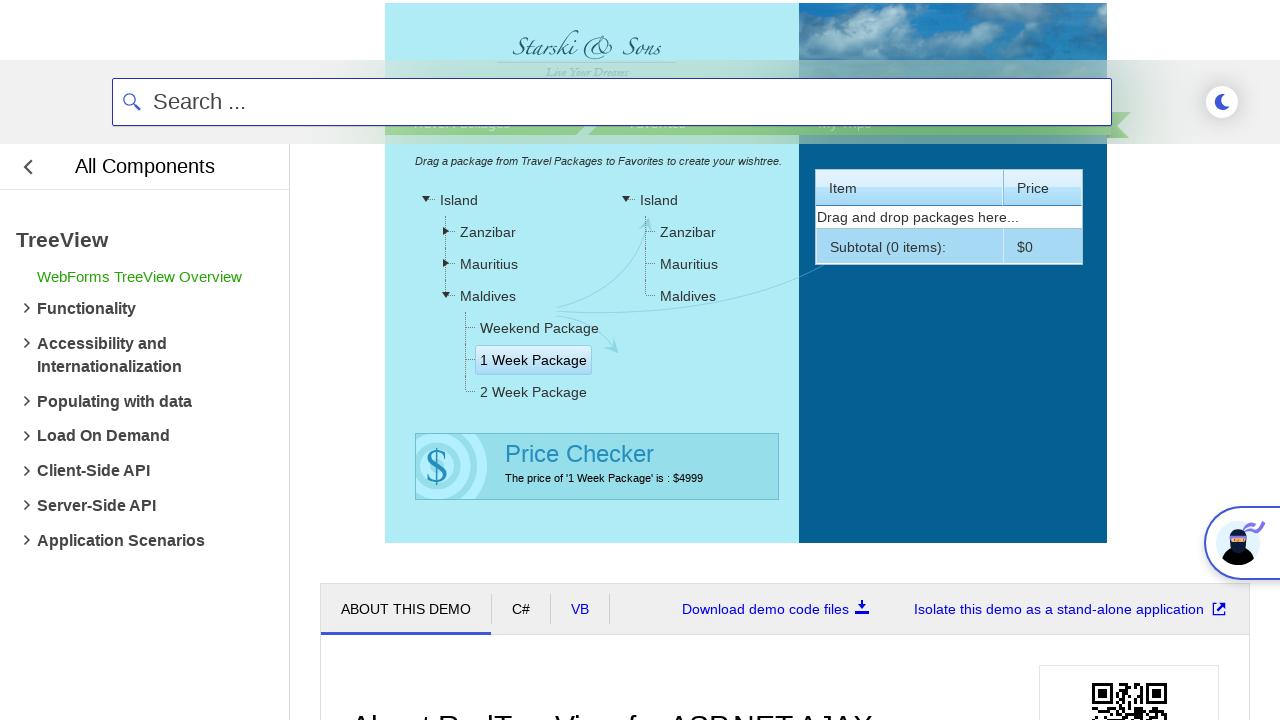